Tests drag and drop functionality by dragging element A and dropping it onto element B

Starting URL: https://practice.expandtesting.com/drag-and-drop

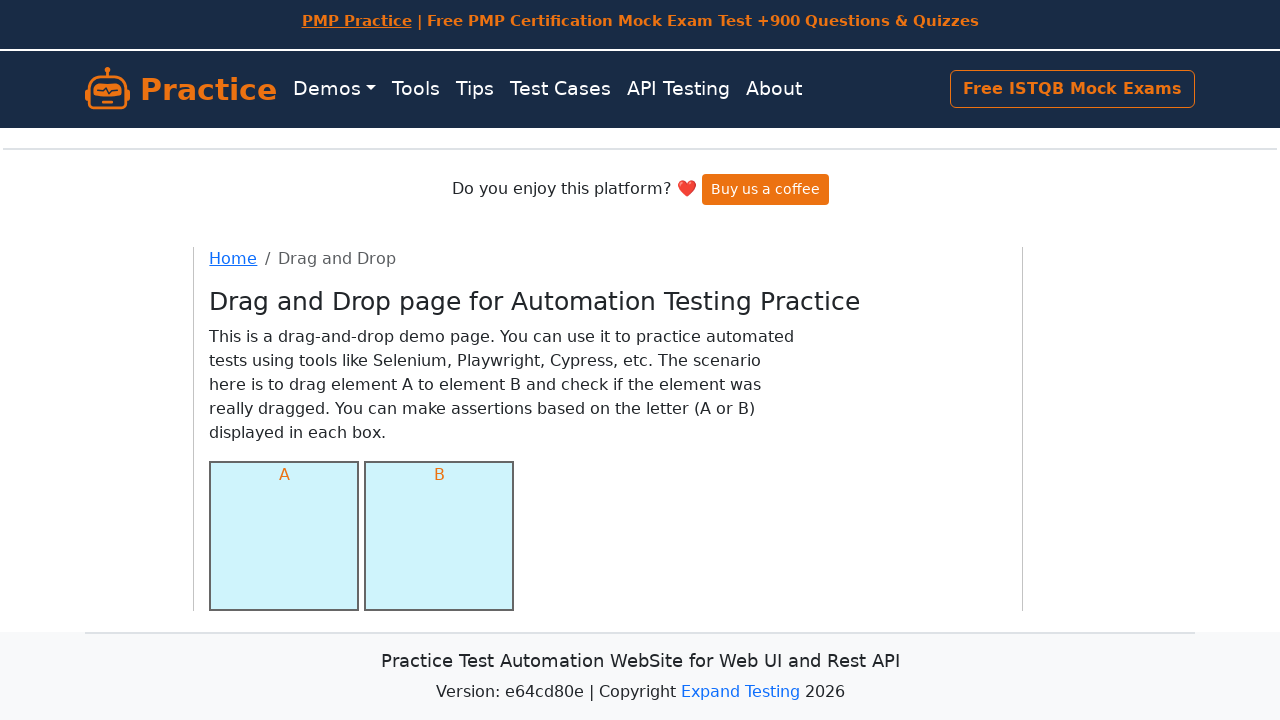

Navigated to drag and drop test page
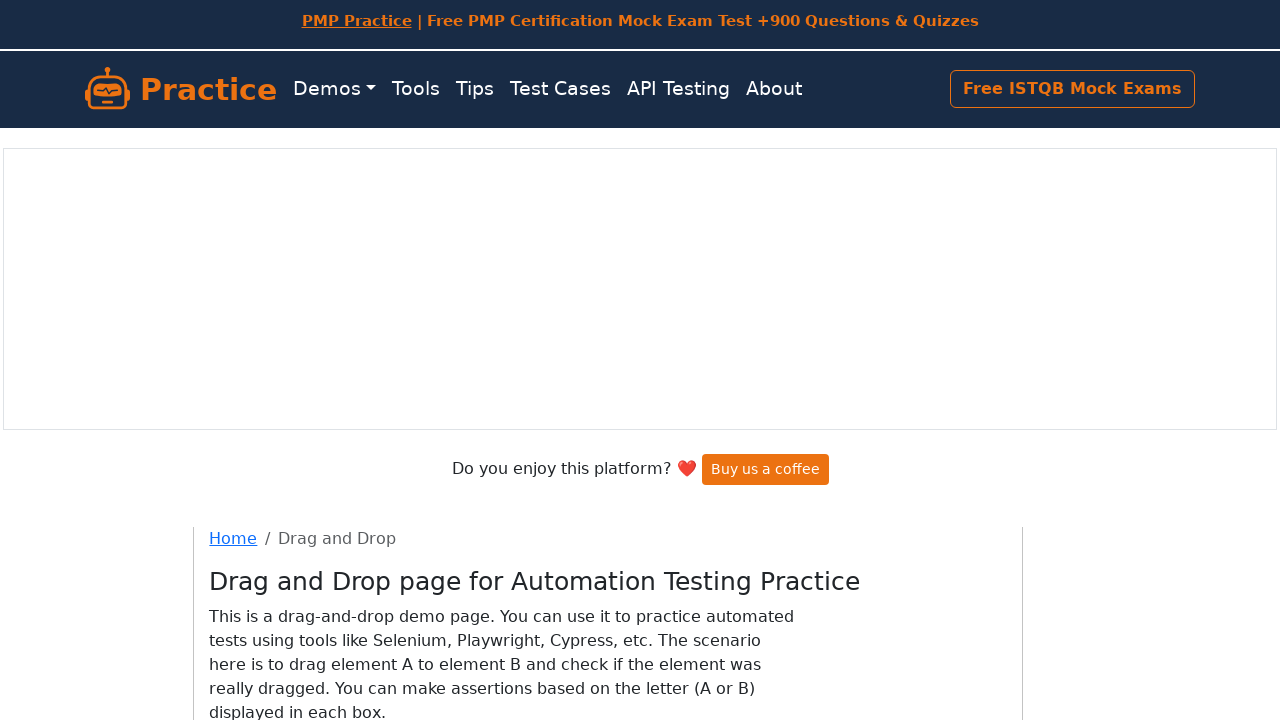

Located source element (column A)
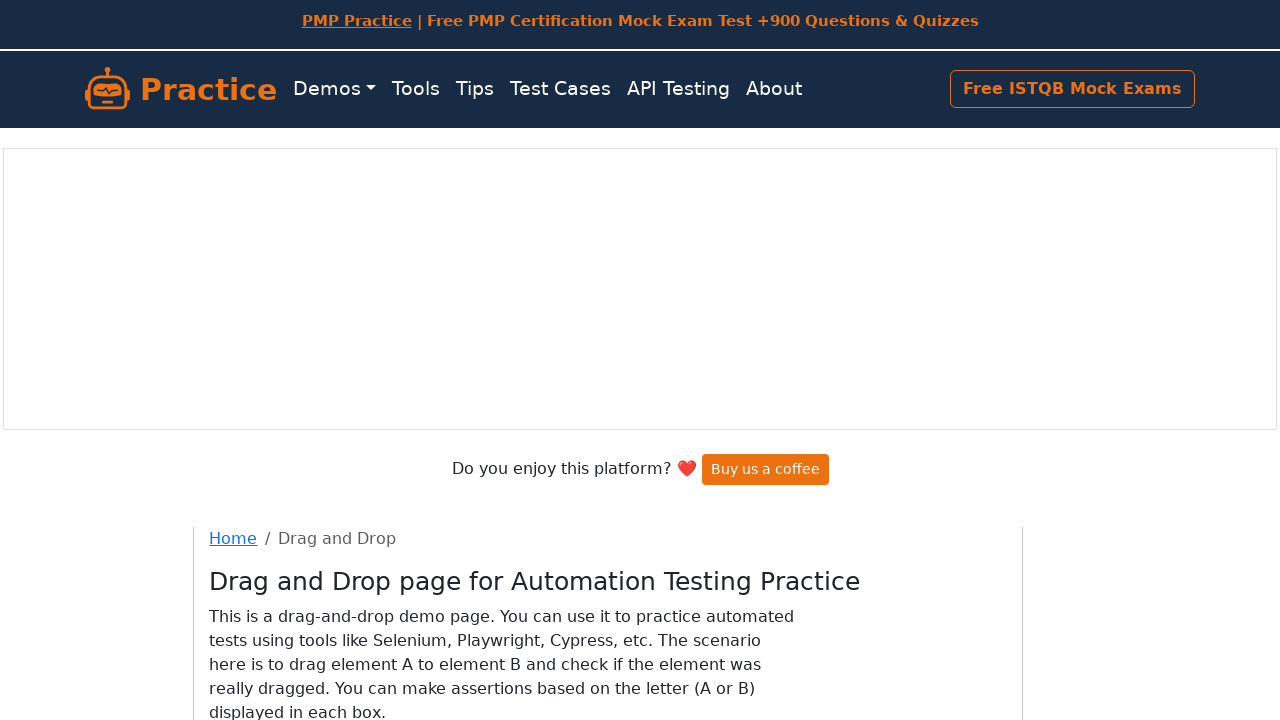

Located target element (column B)
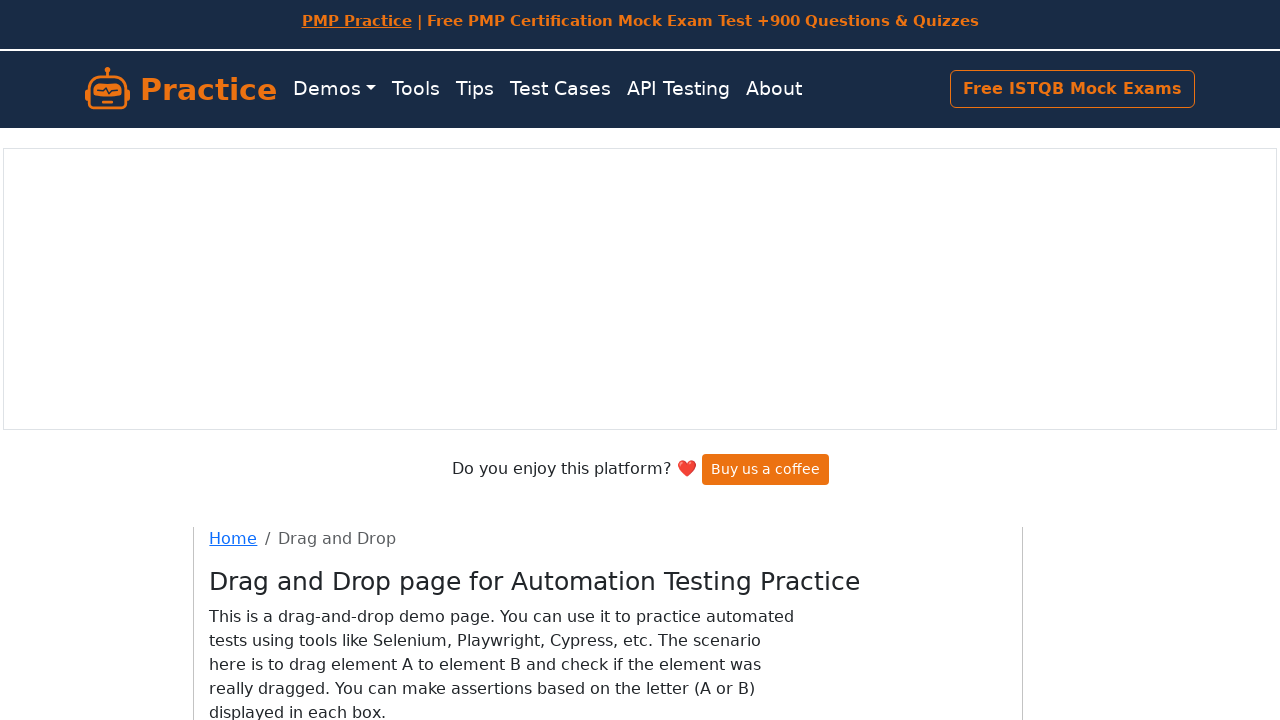

Dragged element A onto element B at (439, 400)
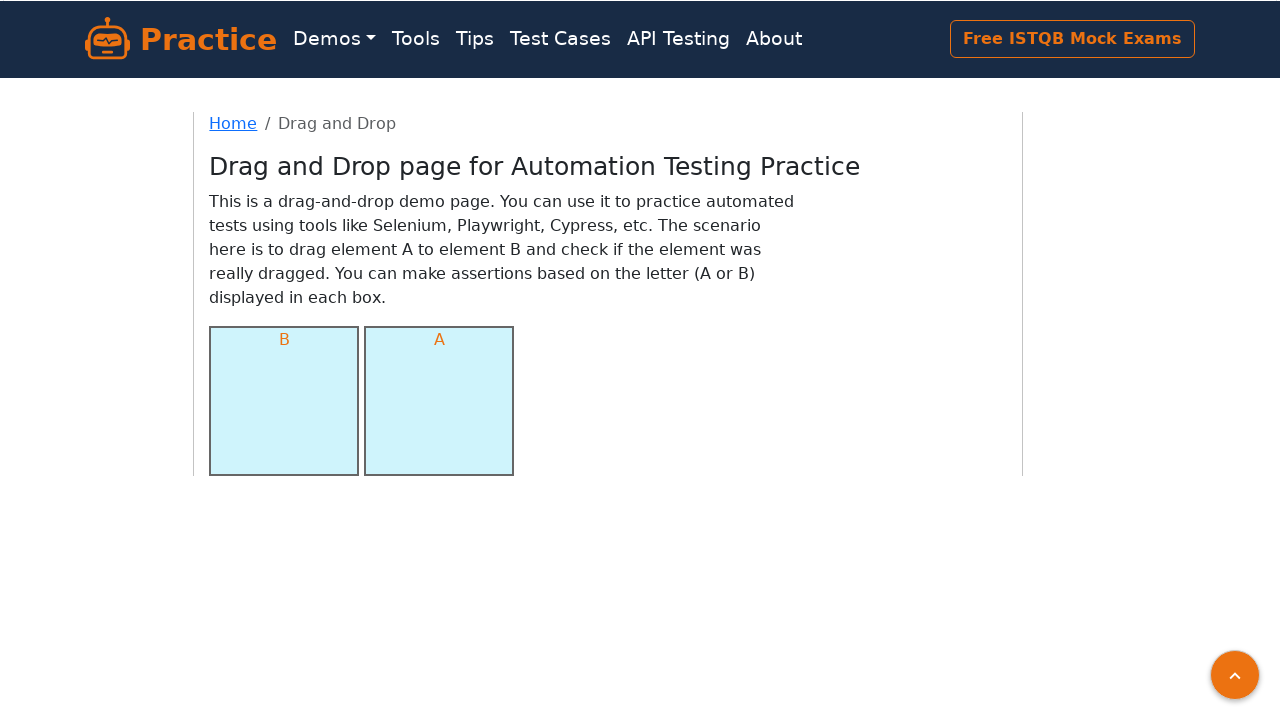

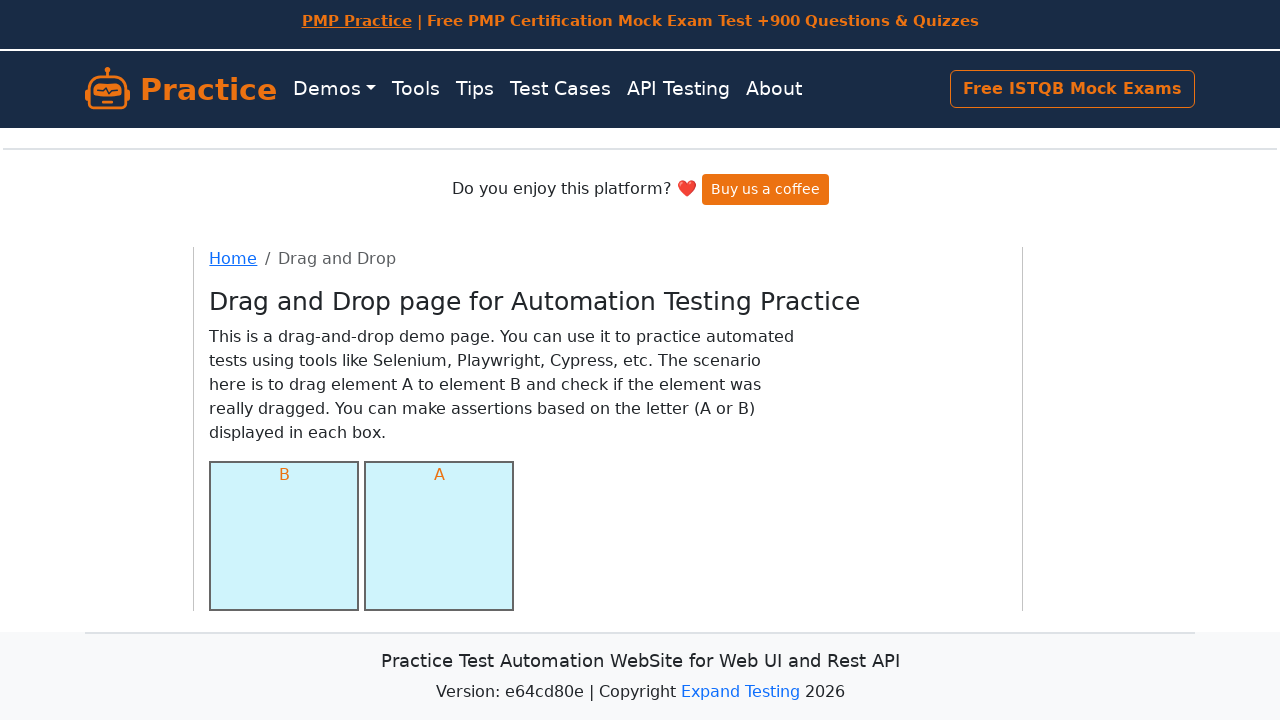